Tests a loader page by clicking a button that has an onclick handler, likely triggering a loading animation or state change.

Starting URL: https://automationtesting.co.uk/loader.html

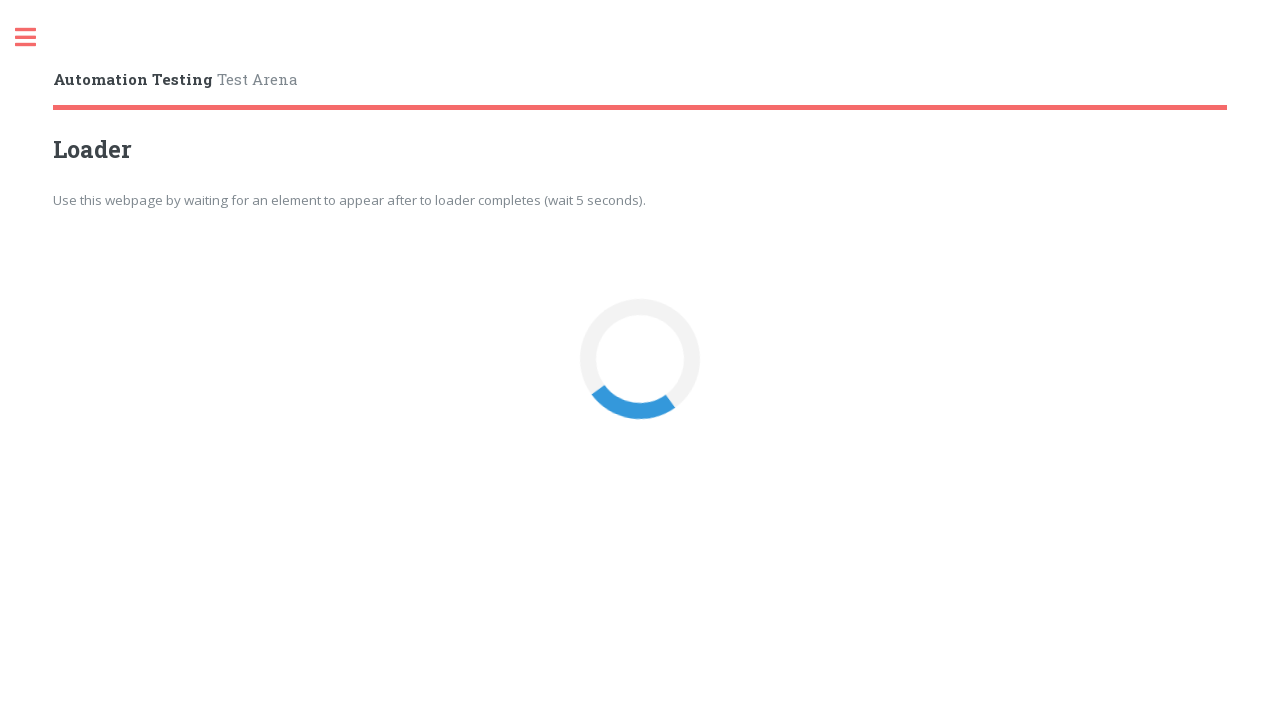

Clicked button with onclick handler to trigger loader at (640, 360) on [onclick]
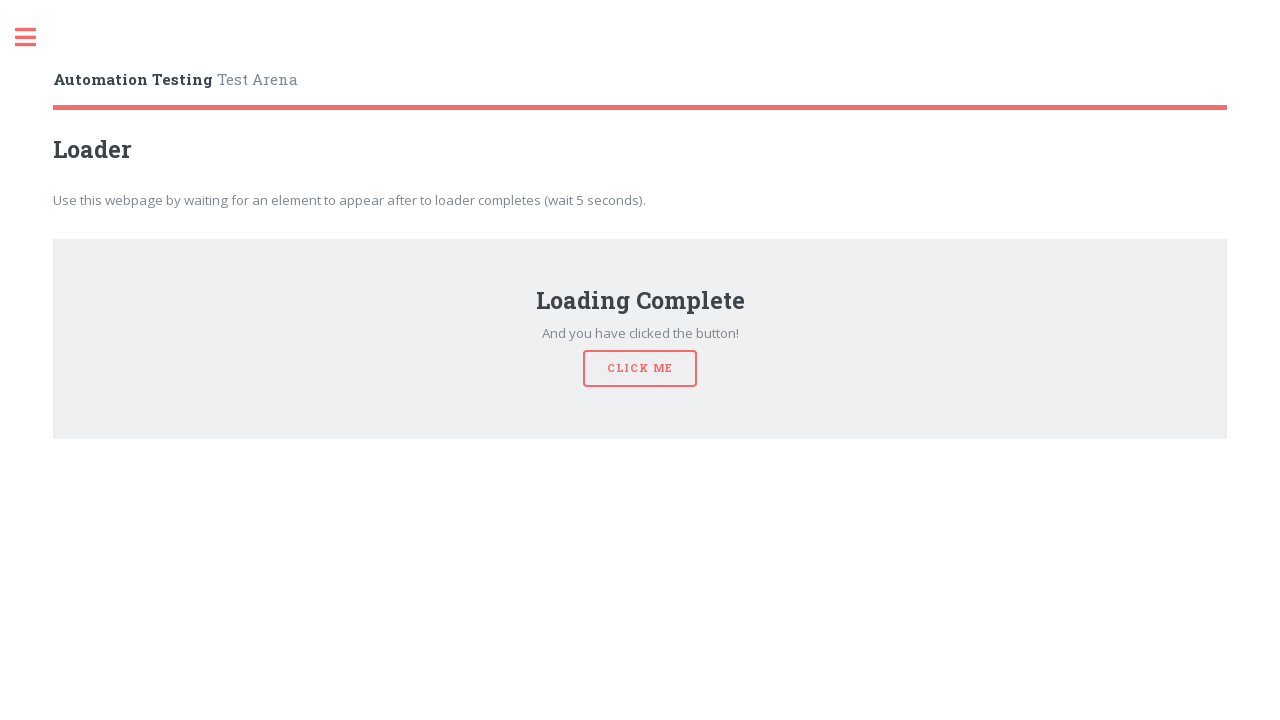

Waited 2 seconds for loading animation to complete
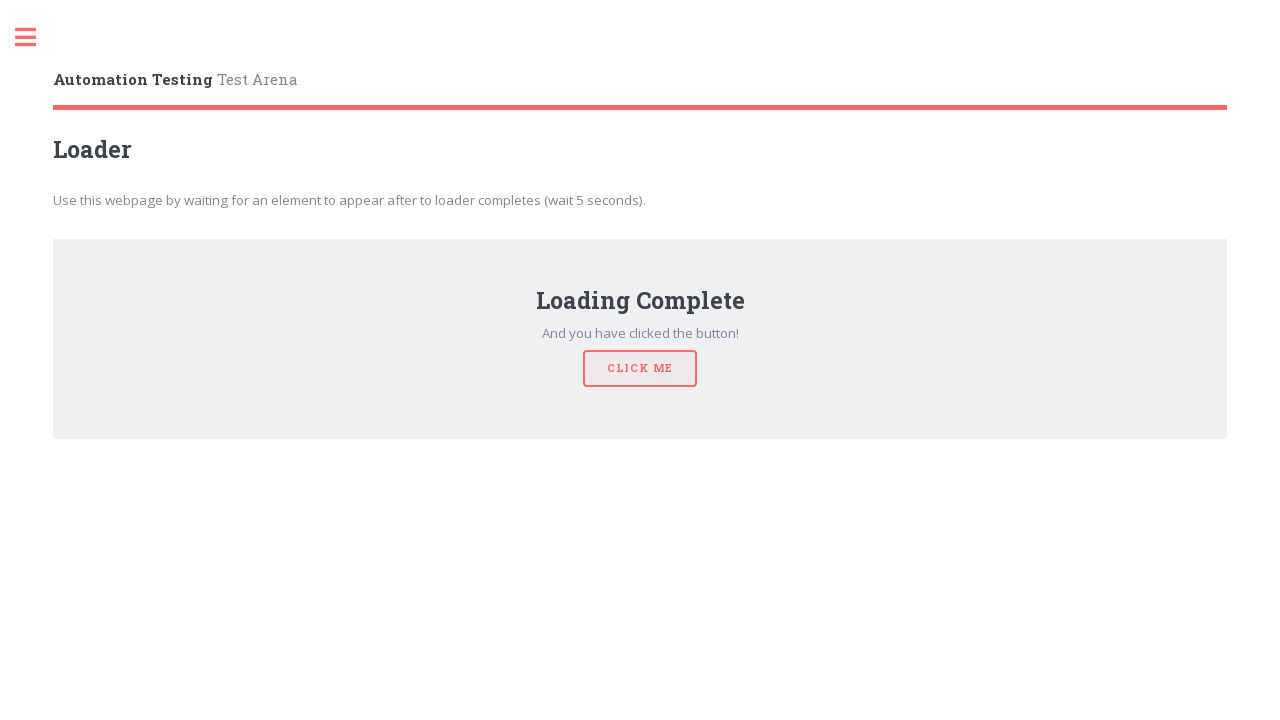

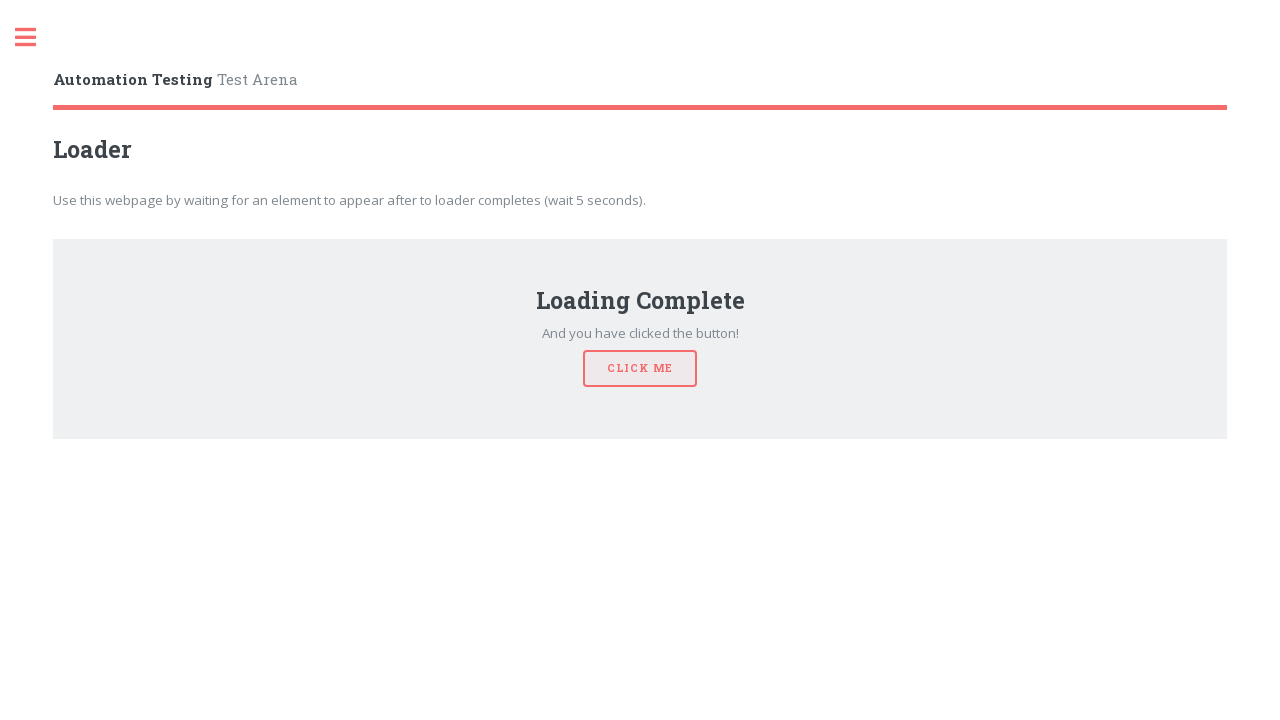